Tests the contact form functionality by navigating to the Contact Us page, filling in name, email, and message fields, and submitting the form.

Starting URL: https://shopdemo-alex-hot.koyeb.app/

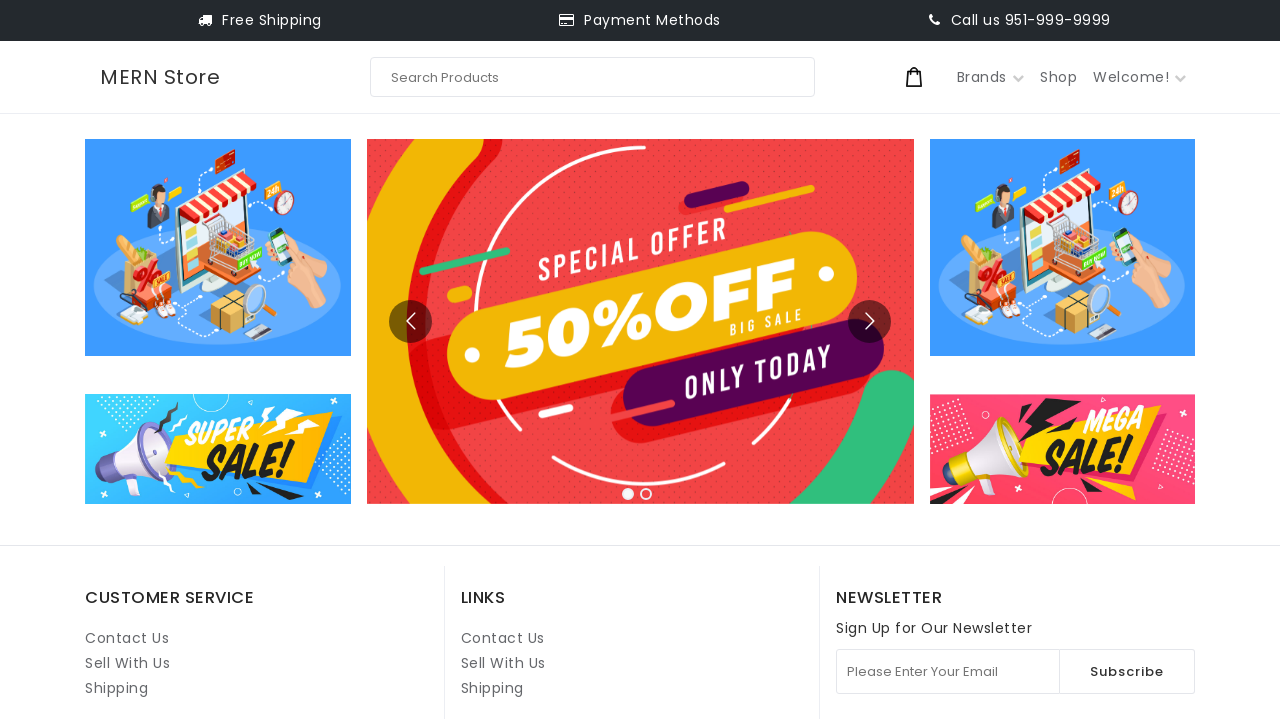

Navigated to https://shopdemo-alex-hot.koyeb.app/
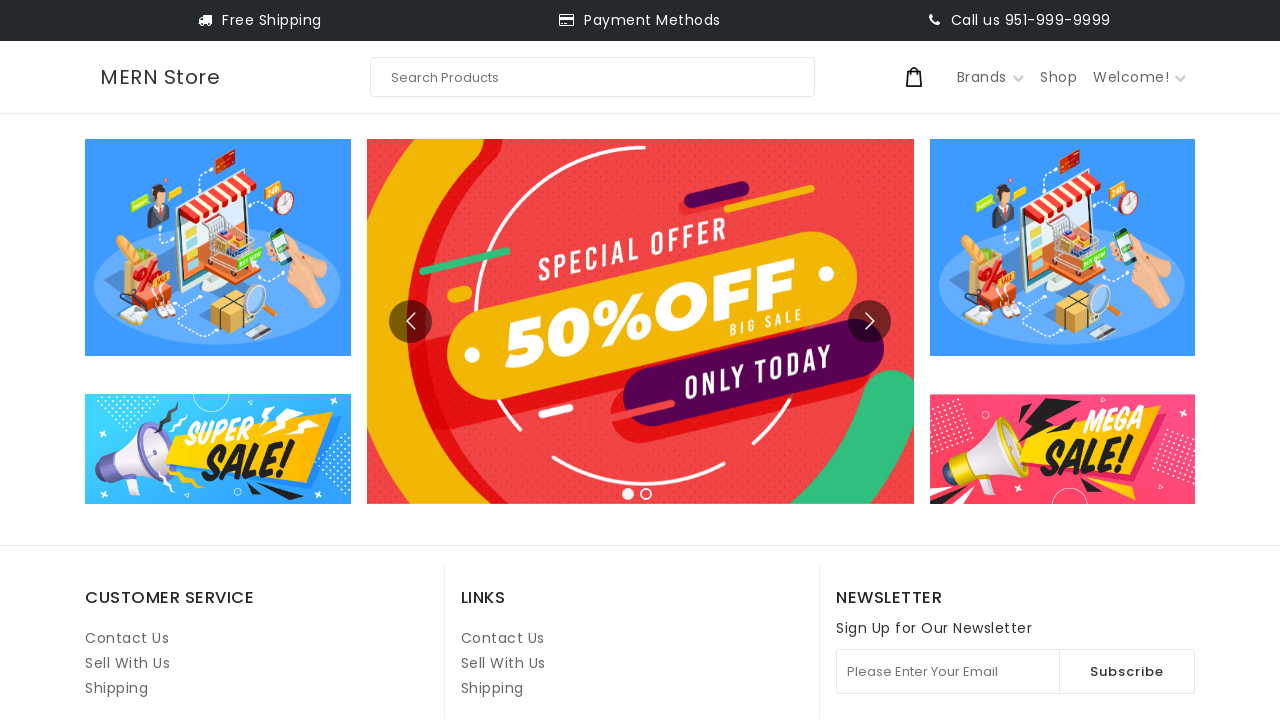

Clicked on Contact Us link (second instance) at (503, 638) on internal:role=link[name="Contact Us"i] >> nth=1
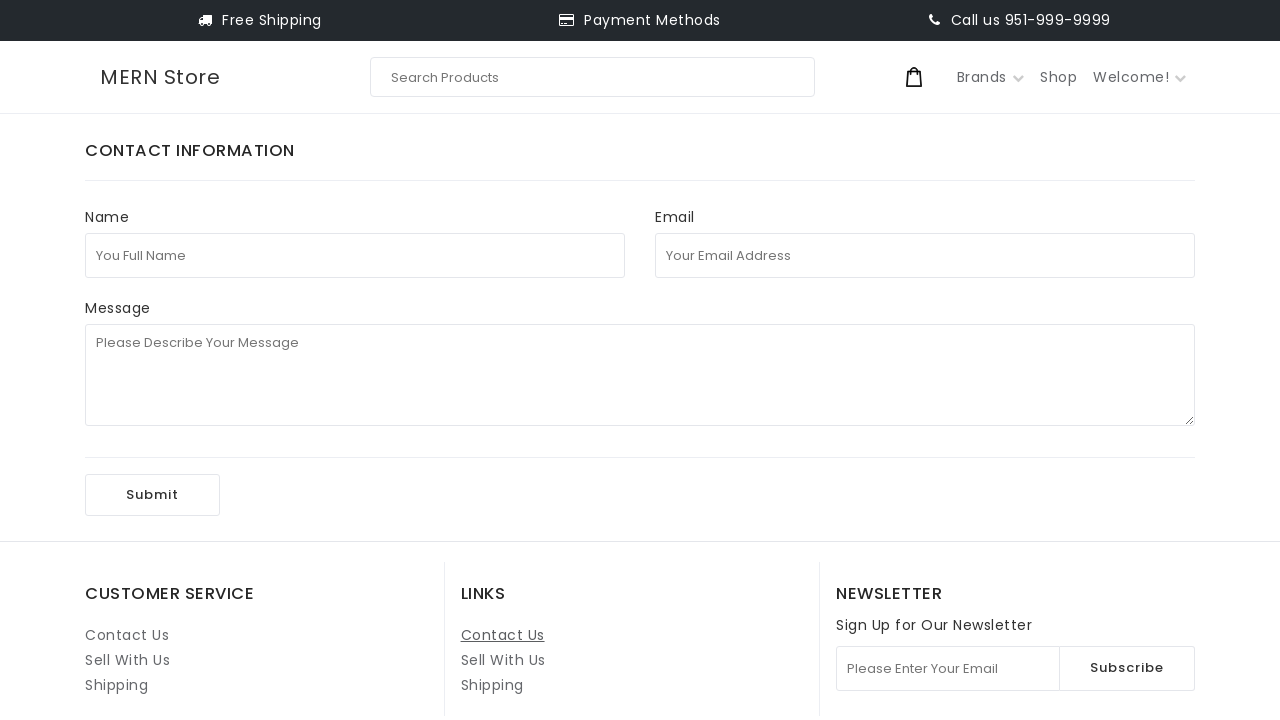

Clicked on full name field at (355, 255) on internal:attr=[placeholder="You Full Name"i]
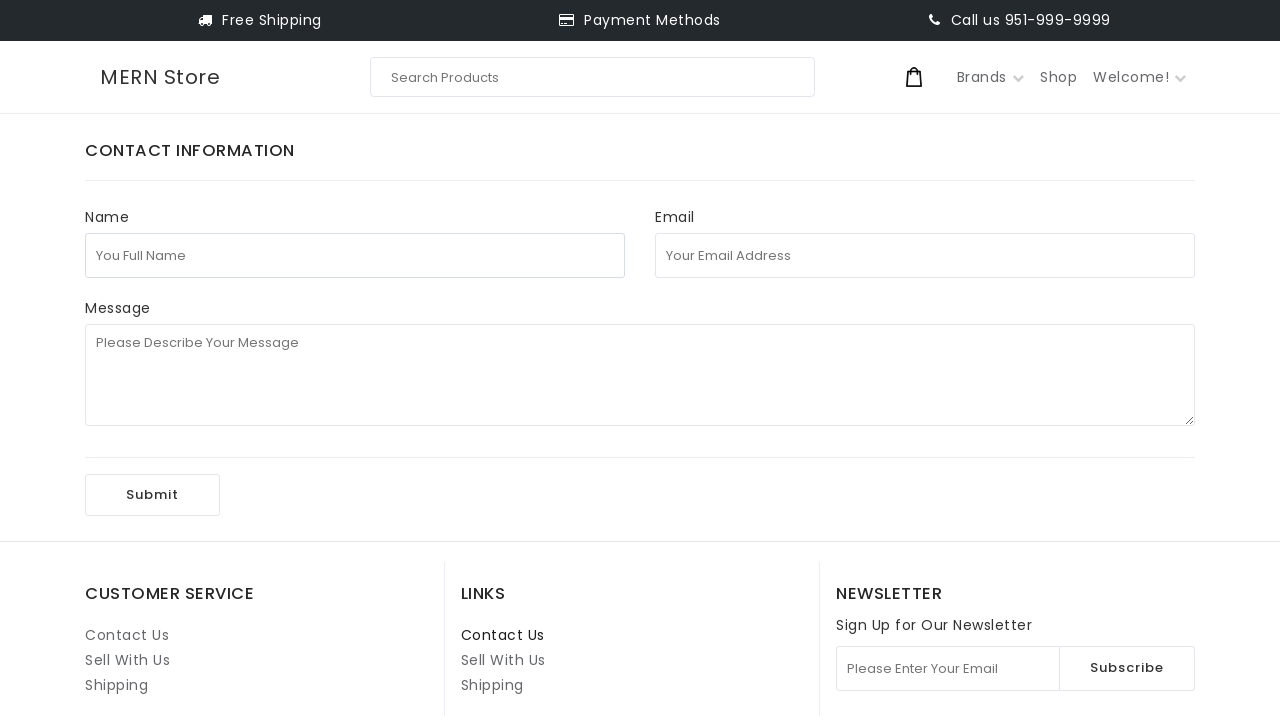

Filled full name field with 'test123' on internal:attr=[placeholder="You Full Name"i]
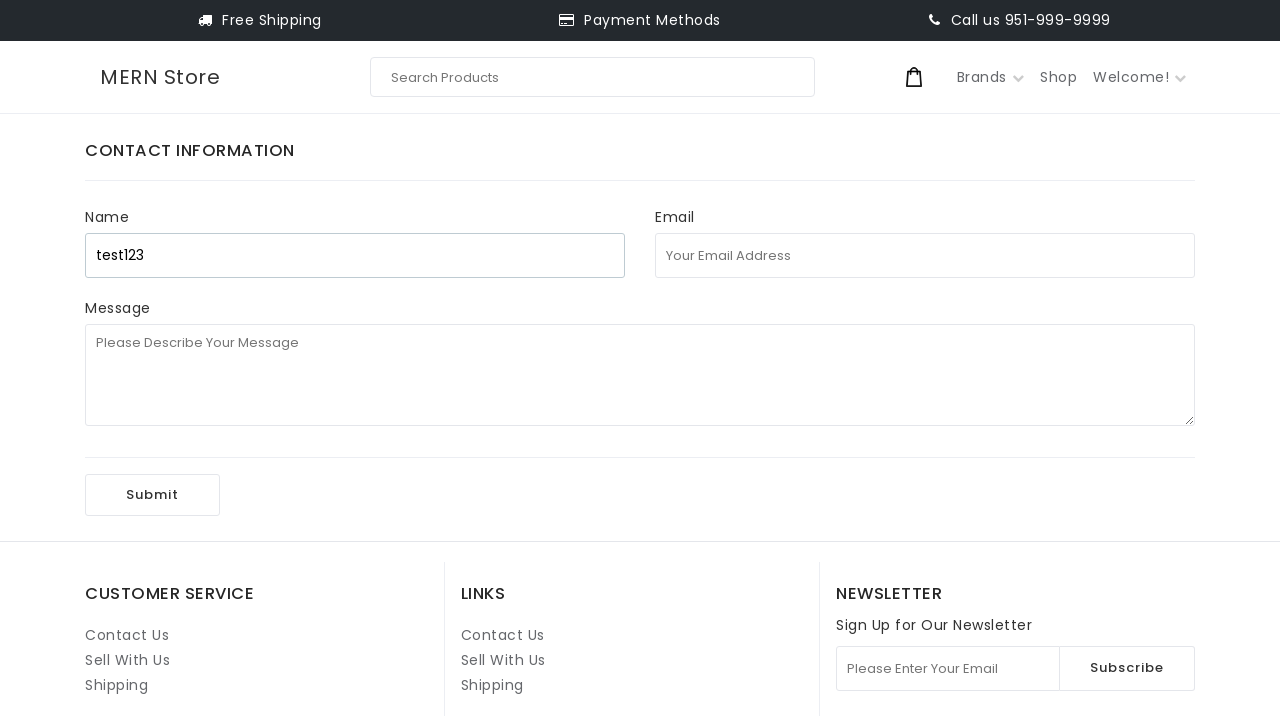

Clicked on email field at (925, 255) on internal:attr=[placeholder="Your Email Address"i]
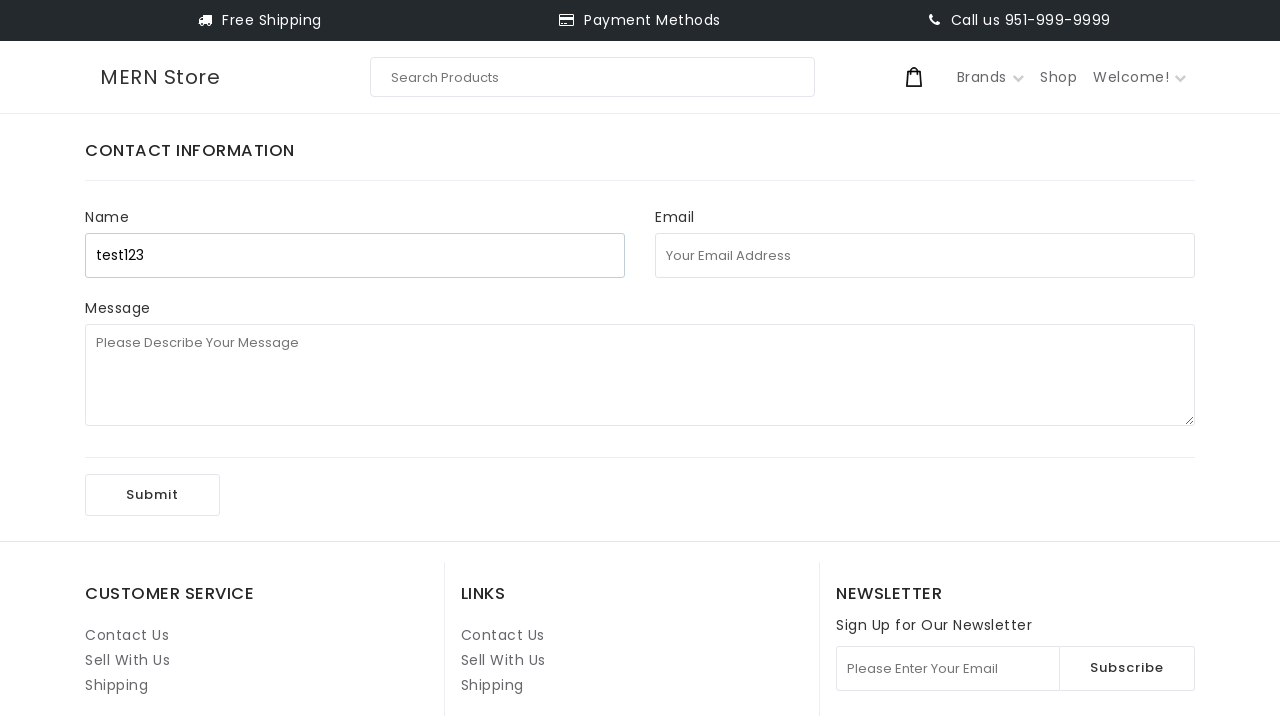

Filled email field with 'test123134@uuu.com' on internal:attr=[placeholder="Your Email Address"i]
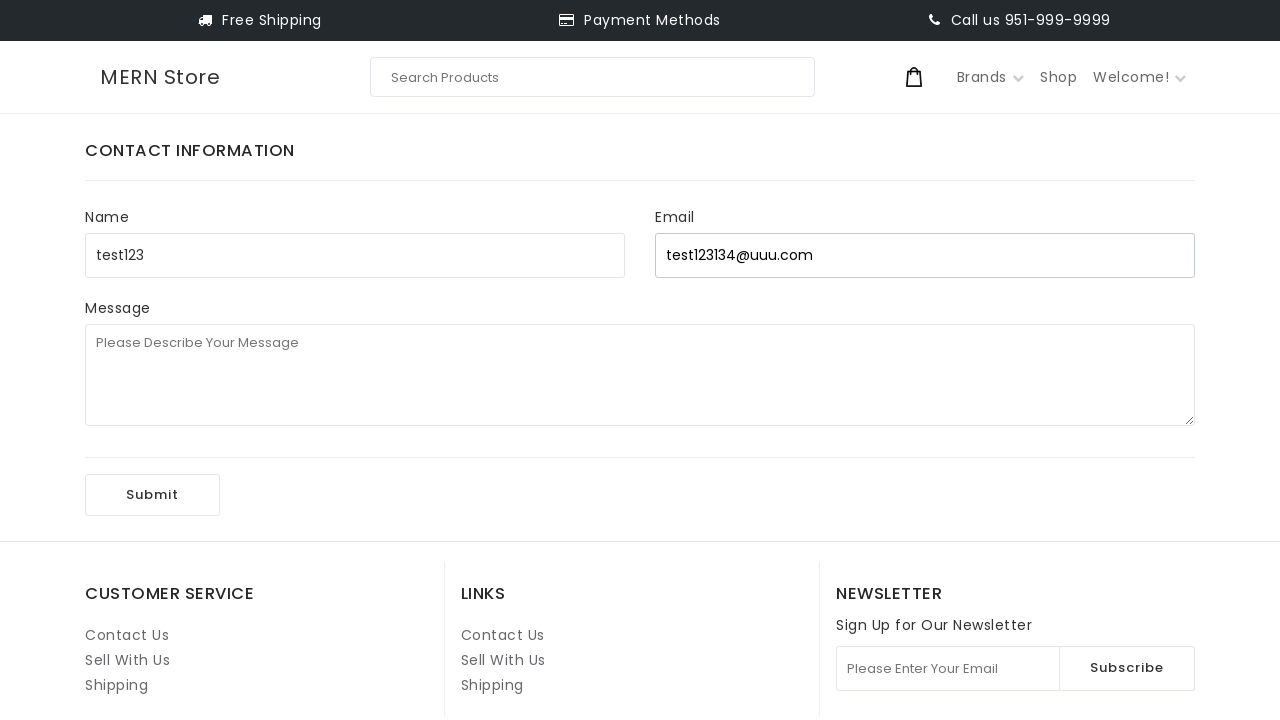

Clicked on message field at (640, 375) on internal:attr=[placeholder="Please Describe Your Message"i]
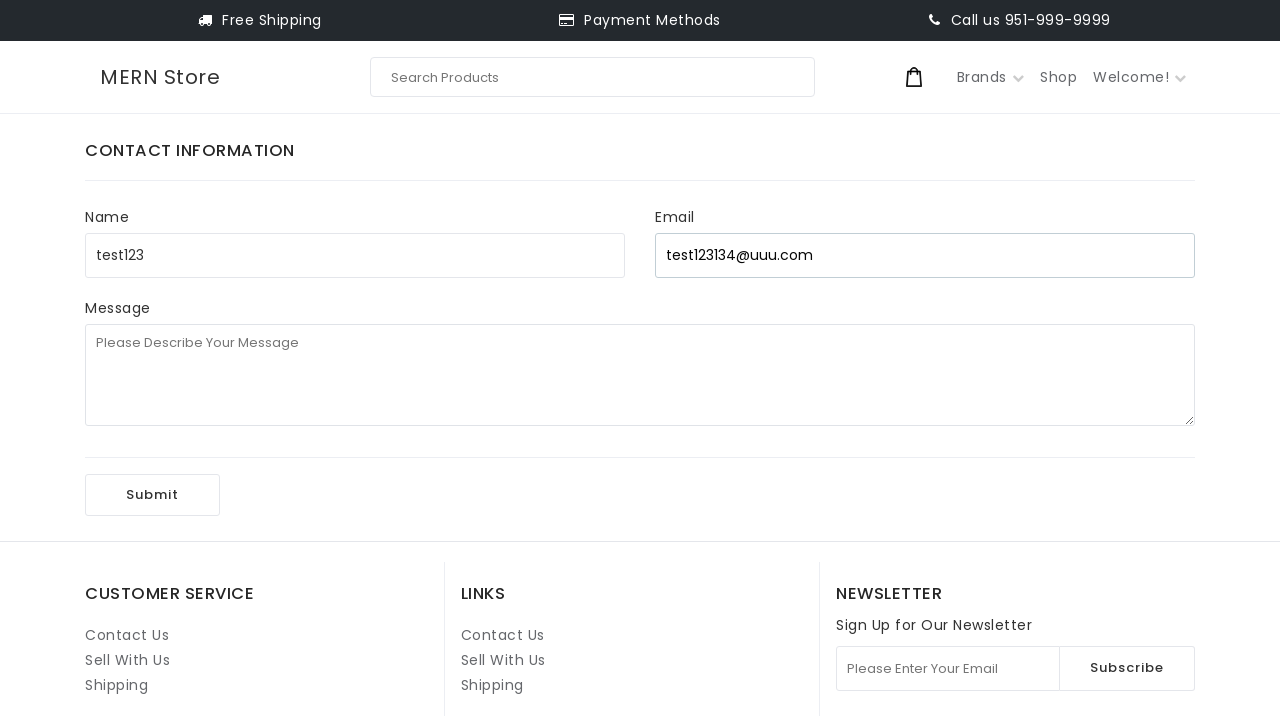

Filled message field with '1st playwright test' on internal:attr=[placeholder="Please Describe Your Message"i]
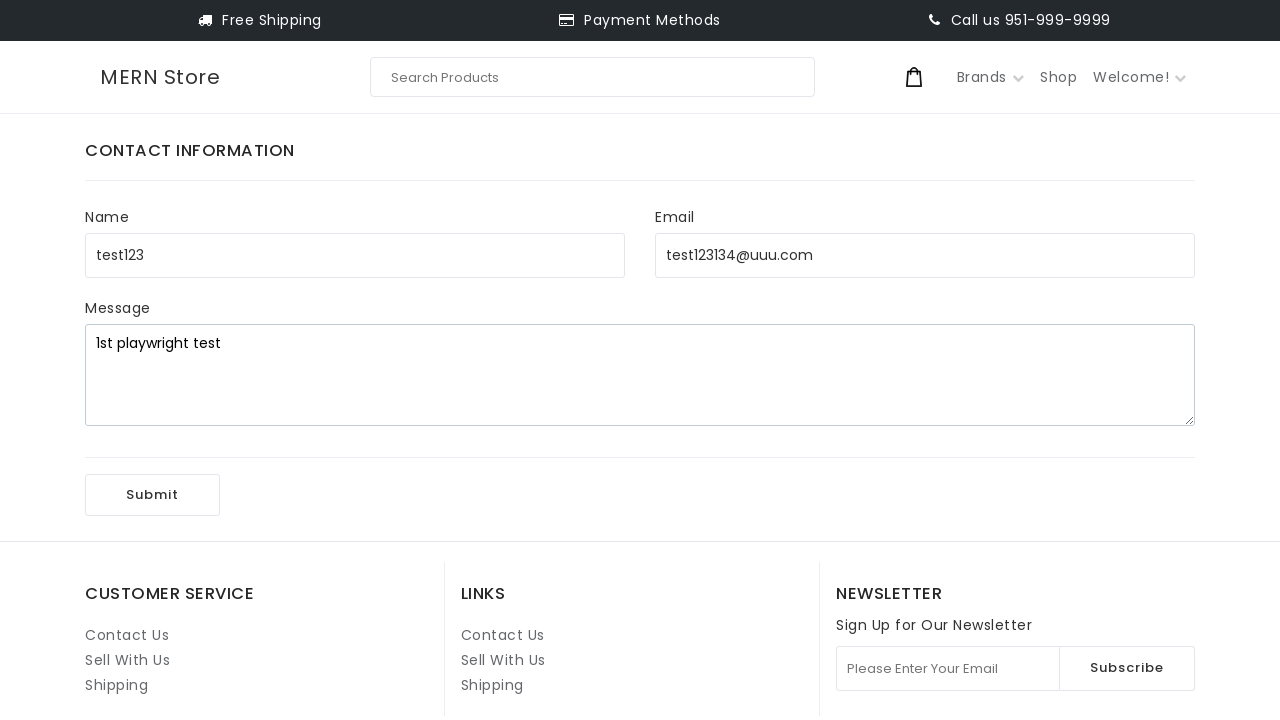

Clicked Submit button to submit the contact form at (152, 495) on internal:role=button[name="Submit"i]
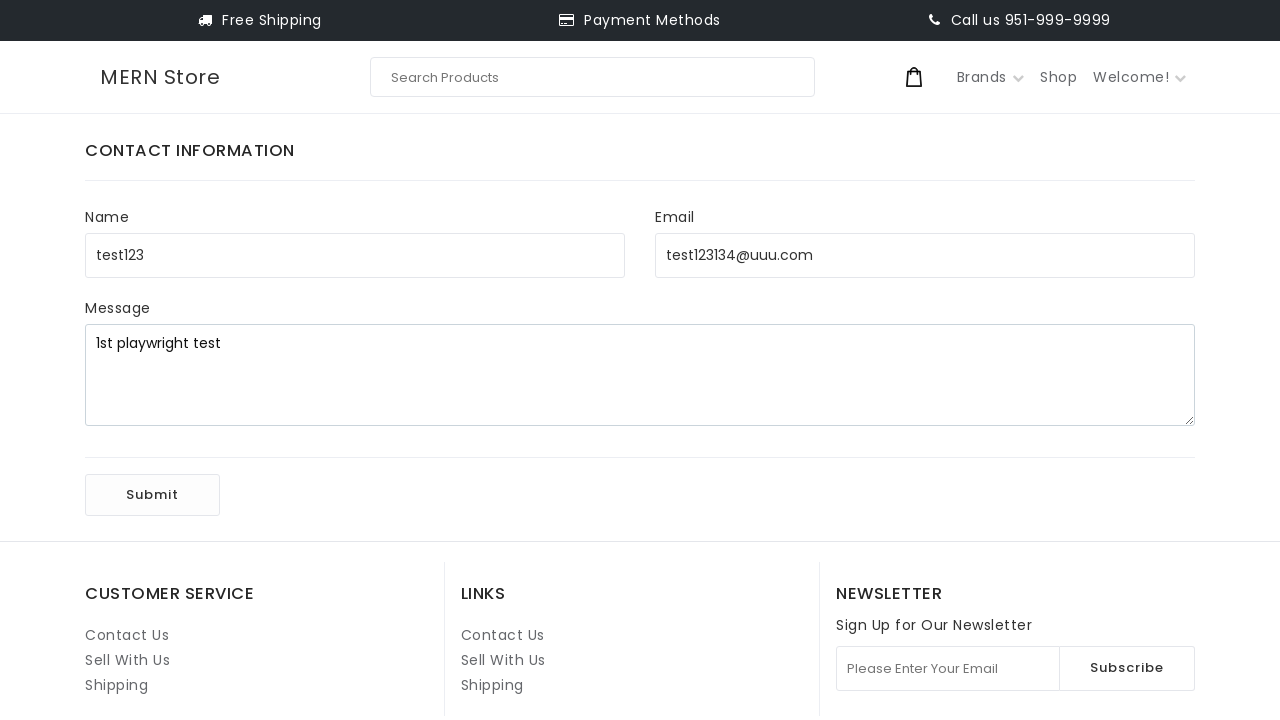

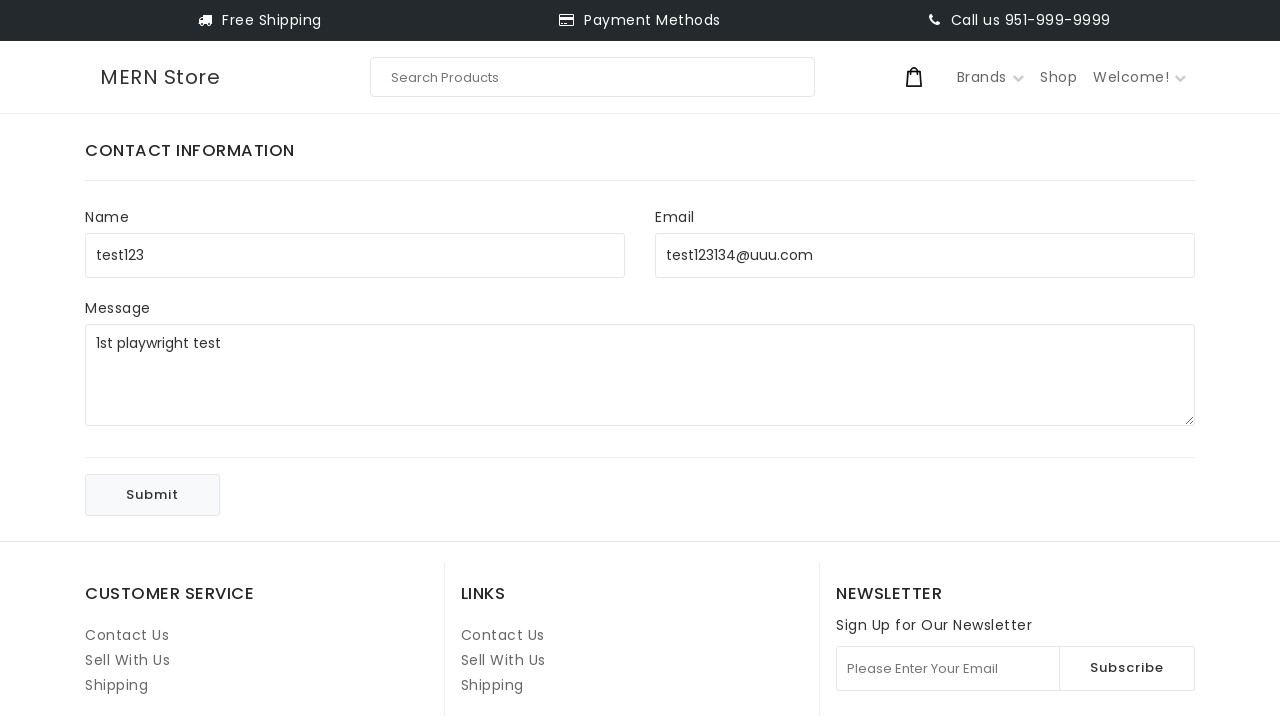